Waits for a price to reach $100, books an item, then solves a mathematical captcha by calculating a formula based on a displayed value

Starting URL: http://suninjuly.github.io/explicit_wait2.html

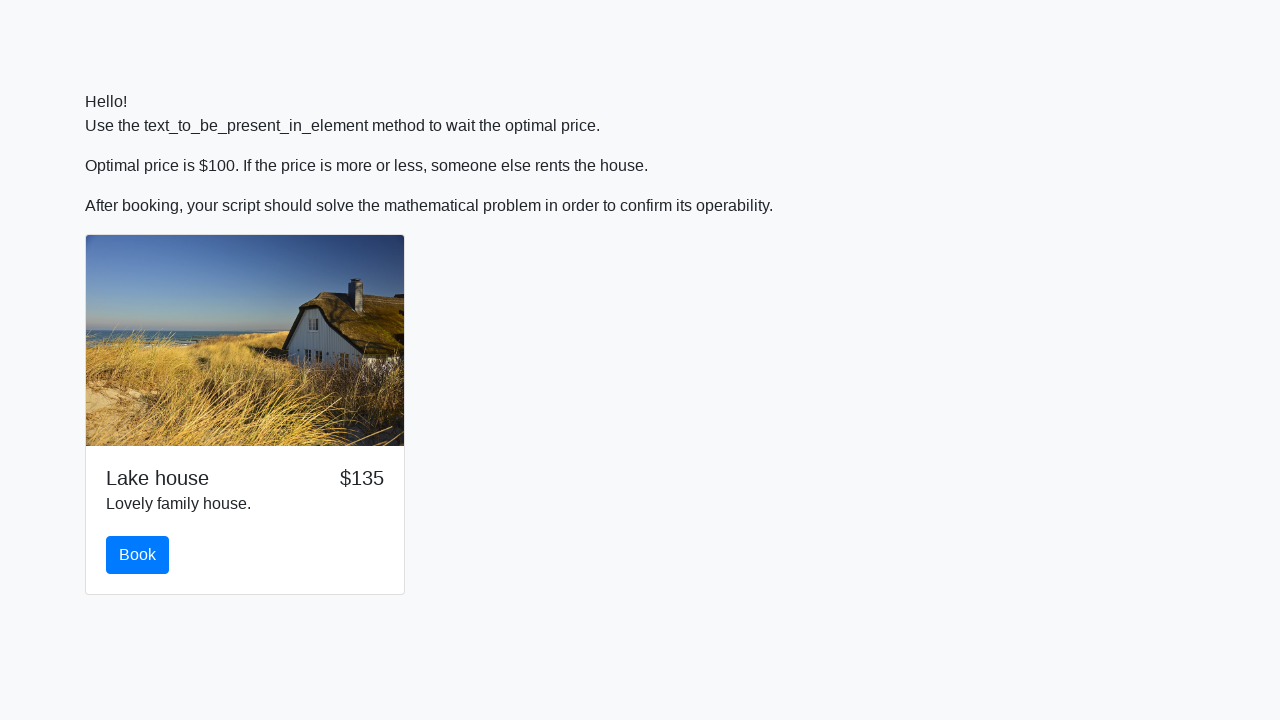

Waited for price to reach $100
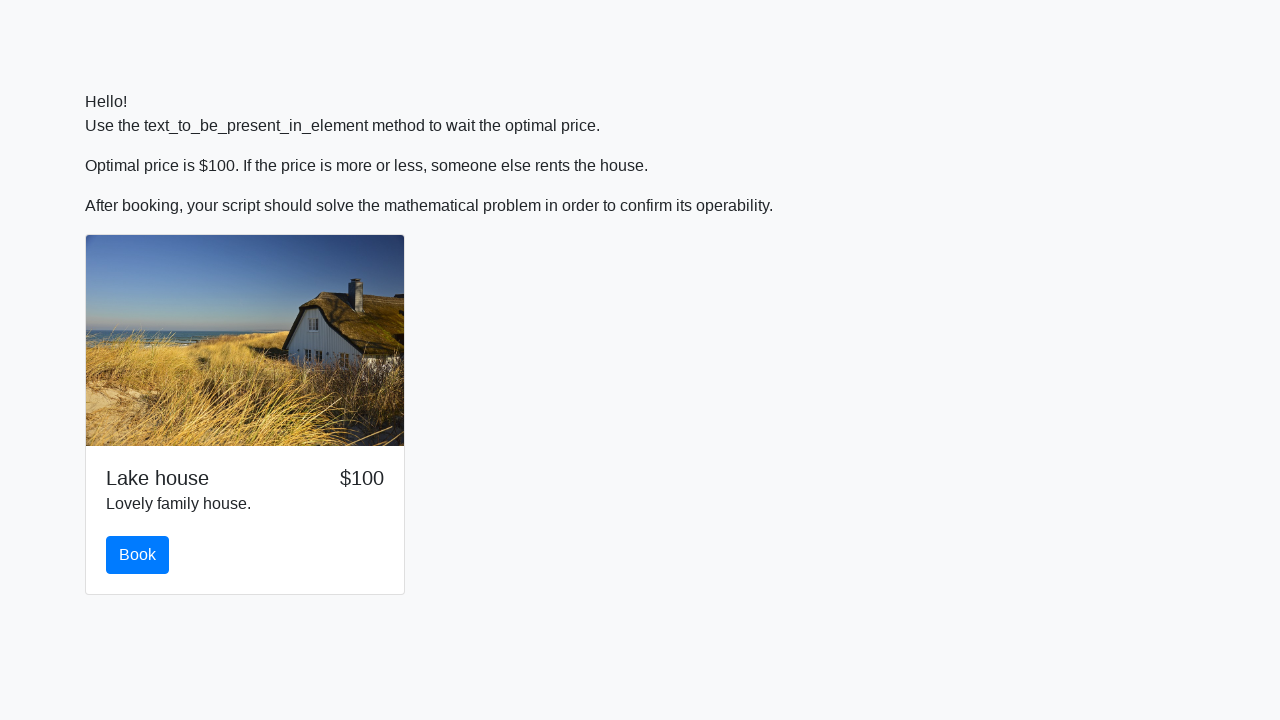

Clicked the book button at (138, 555) on #book
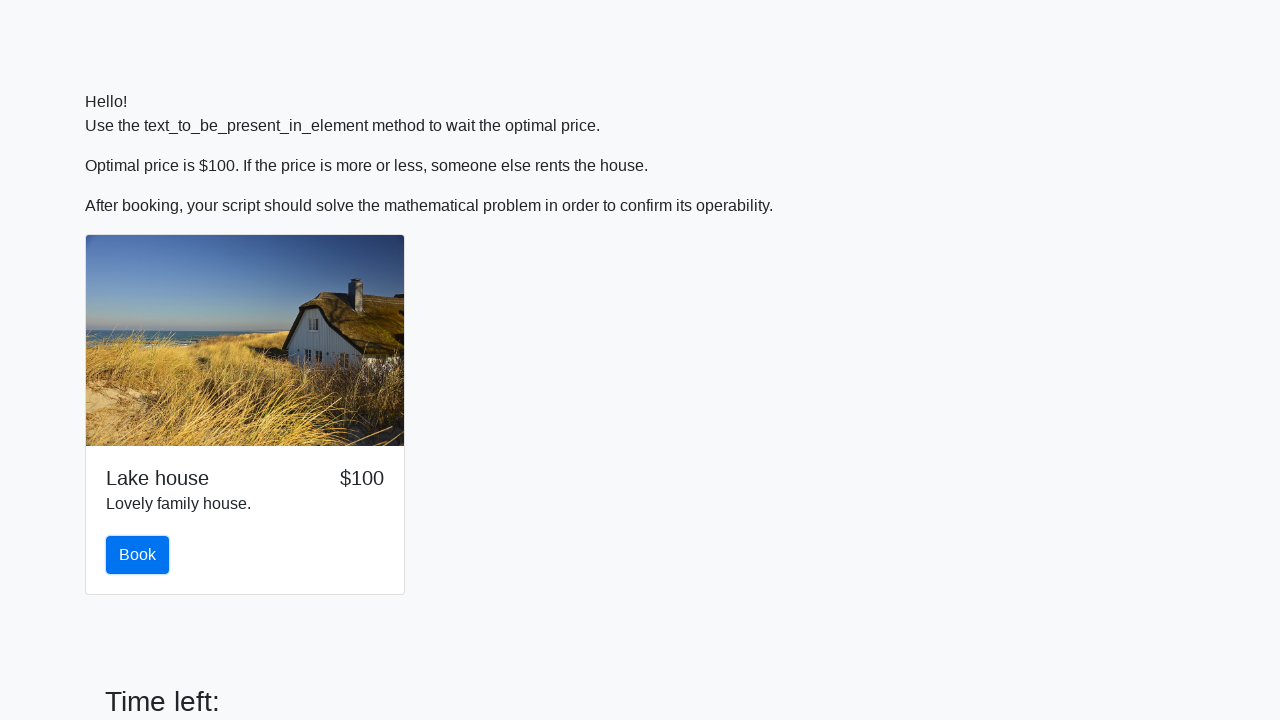

Retrieved input value for calculation: 999
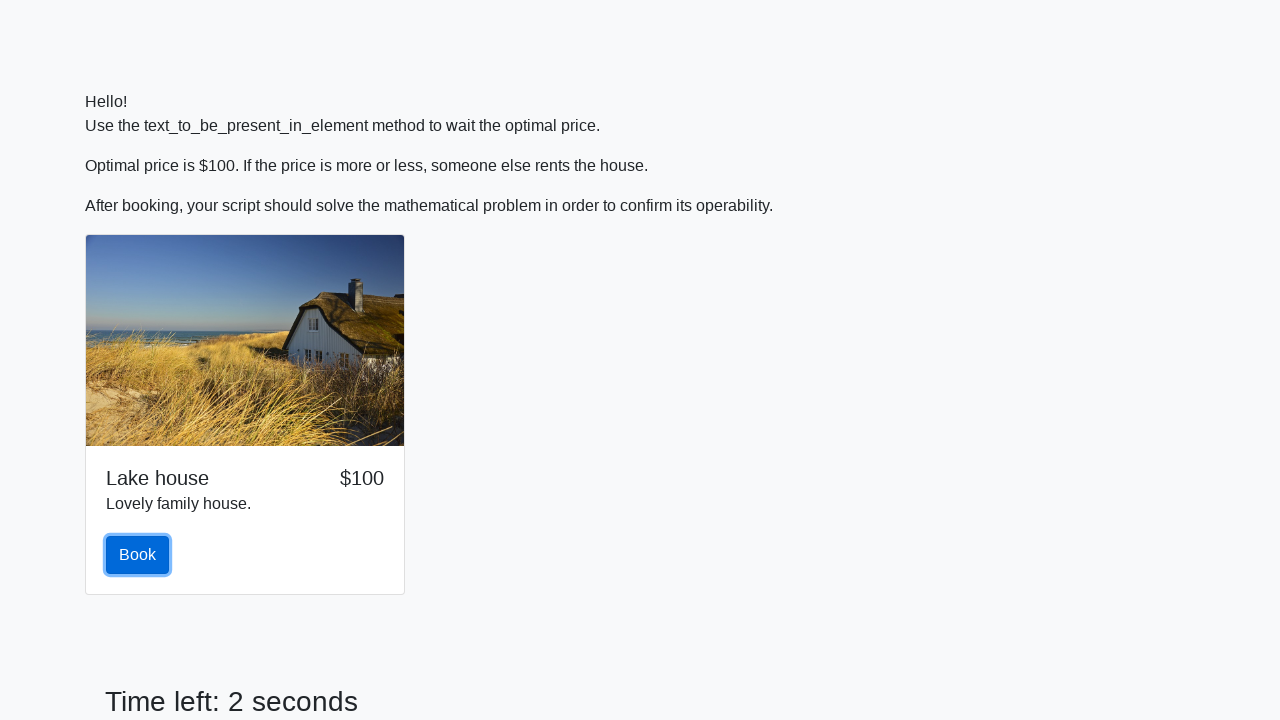

Filled answer field with calculated value: -1.1471860227991881 on #answer
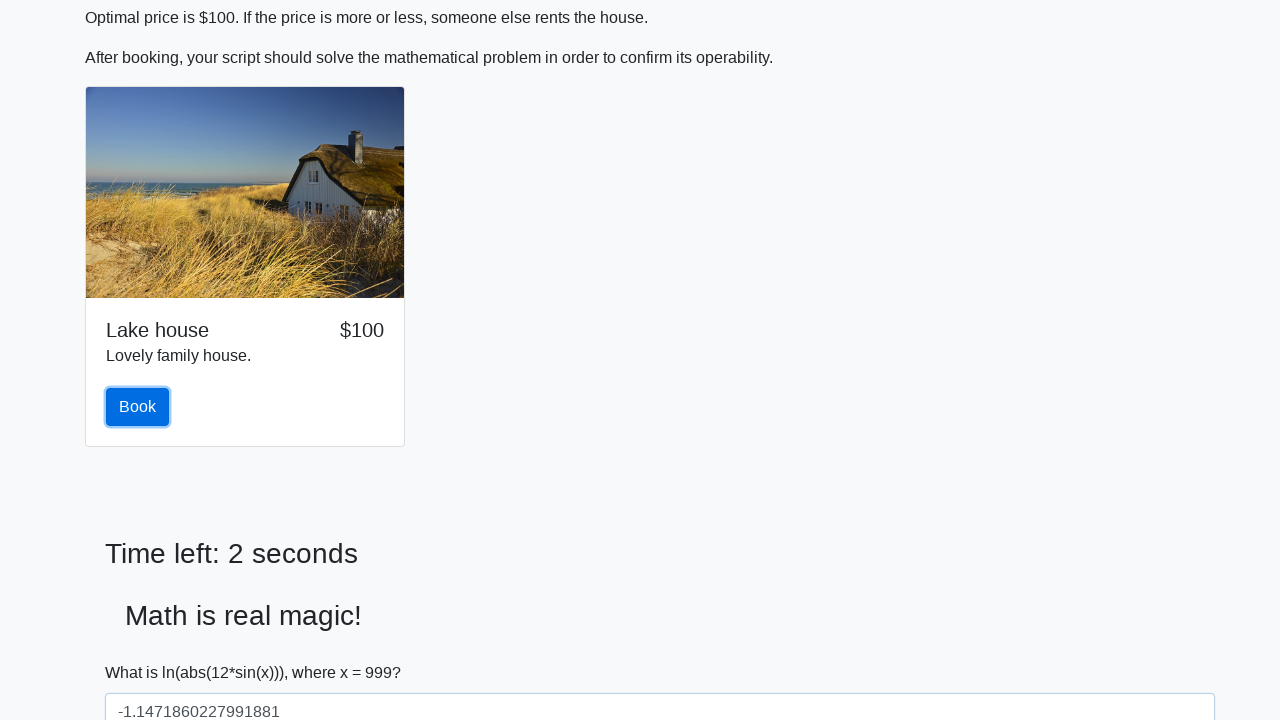

Clicked the solve button to submit captcha answer at (143, 651) on #solve
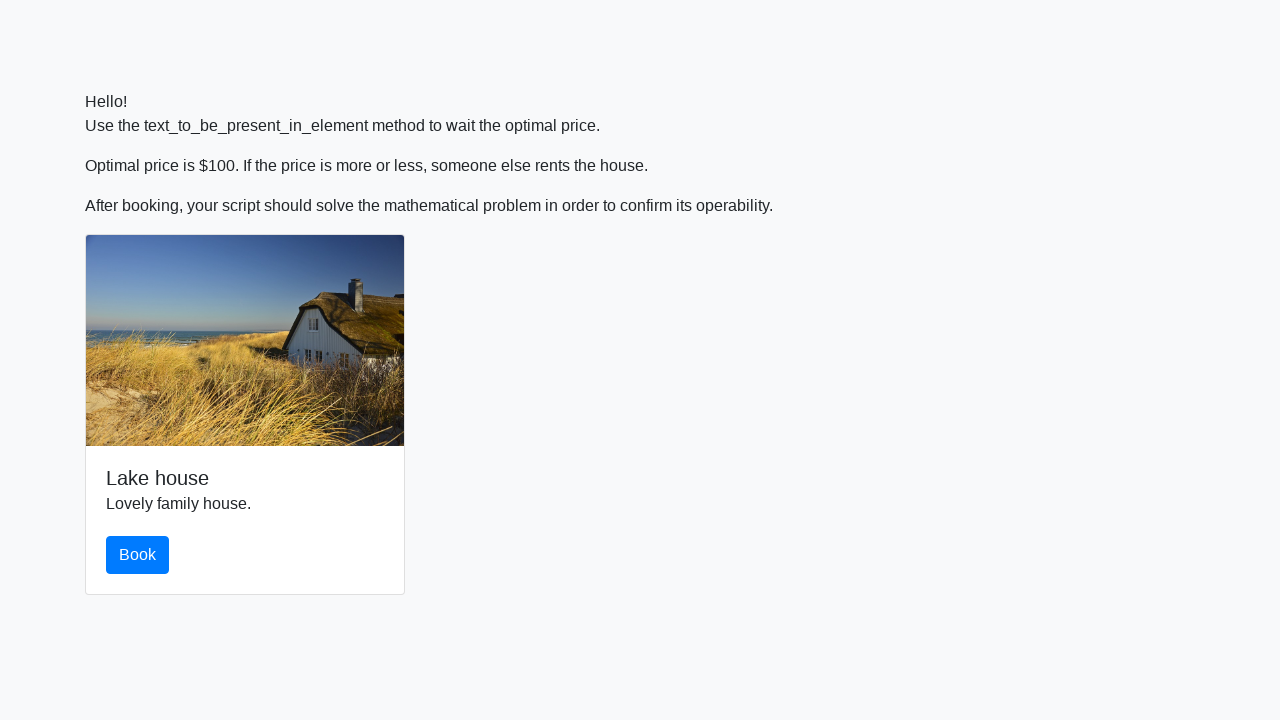

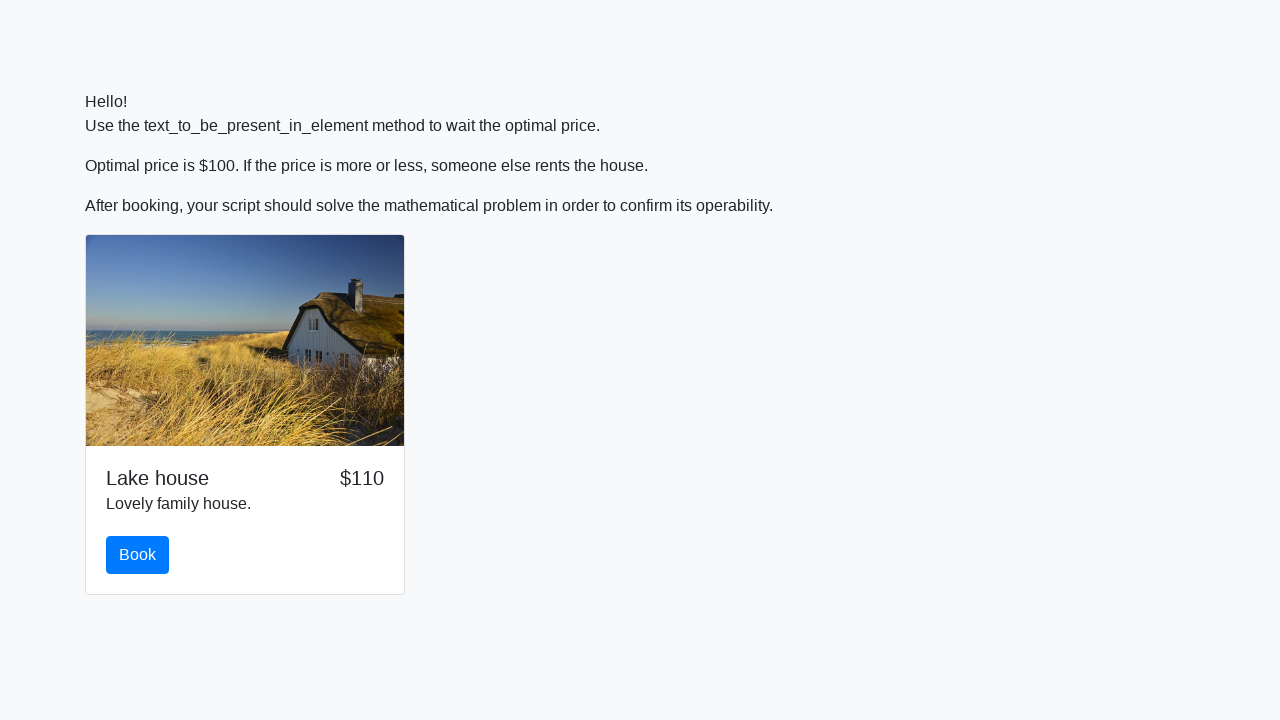